Tests that the first checkbox can be selected by unchecking it first, then checking it, and verifying it becomes selected

Starting URL: https://the-internet.herokuapp.com/checkboxes

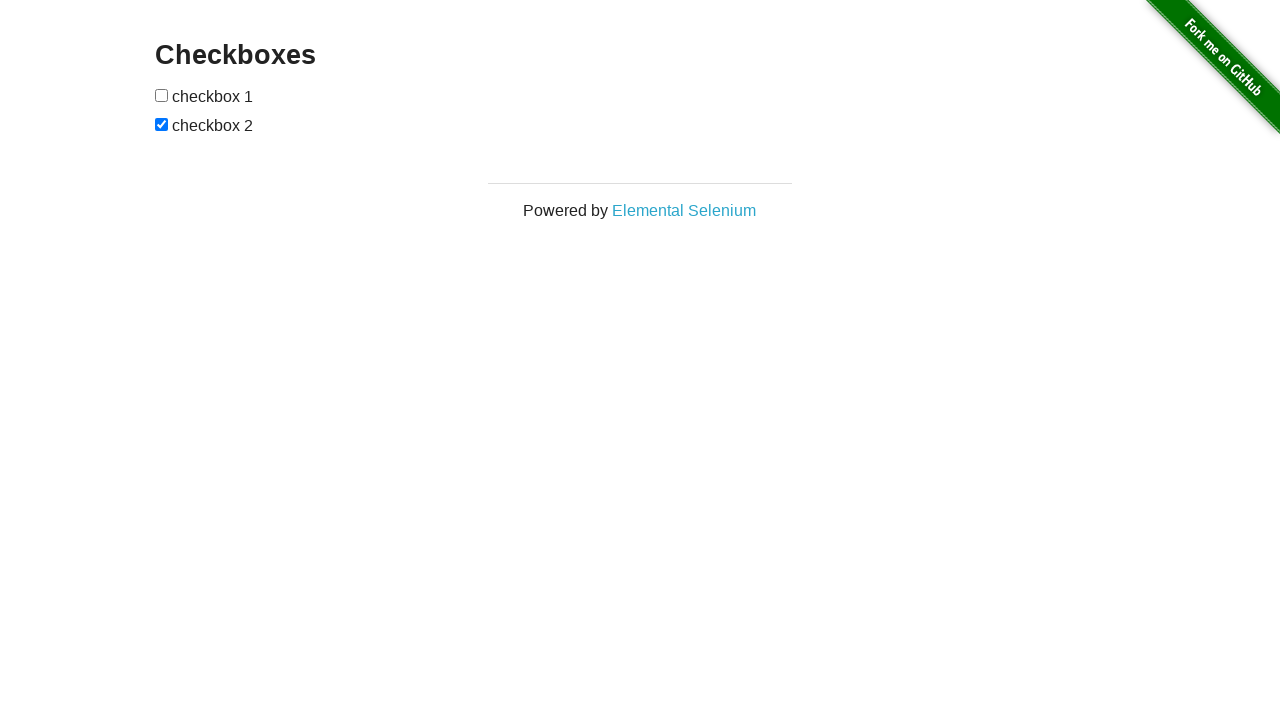

Located the first checkbox element
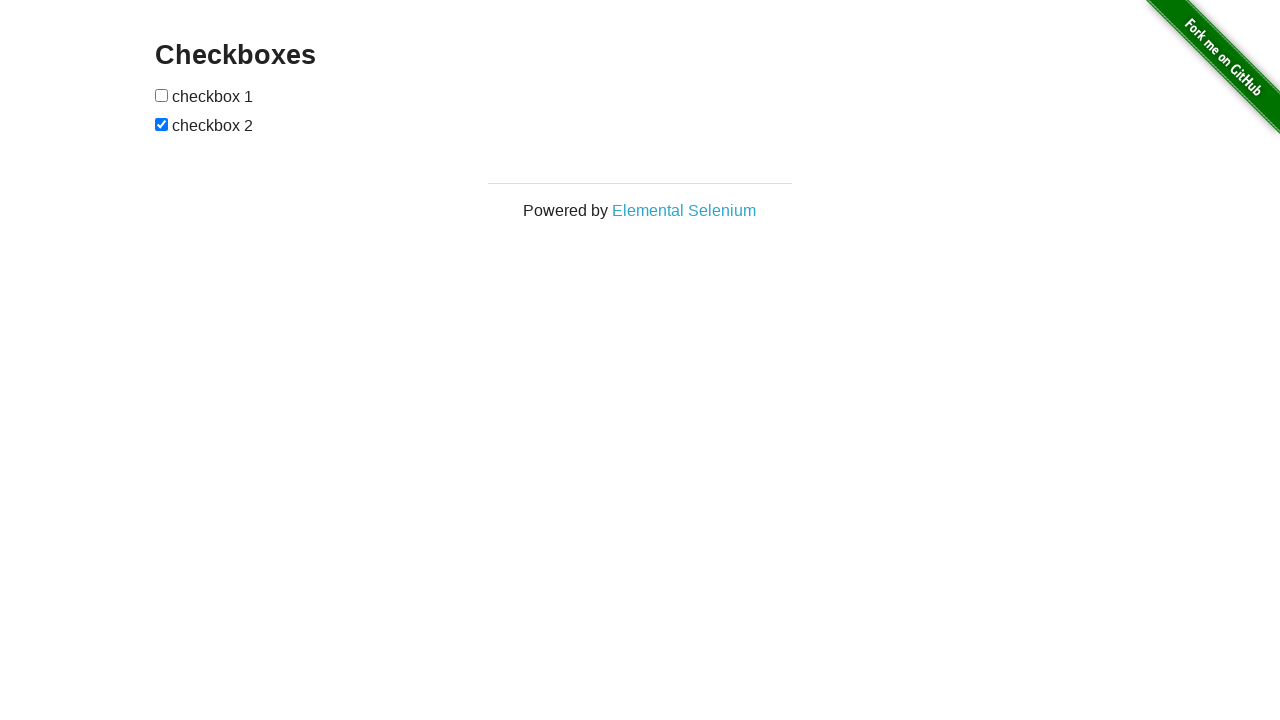

Verified first checkbox is not checked
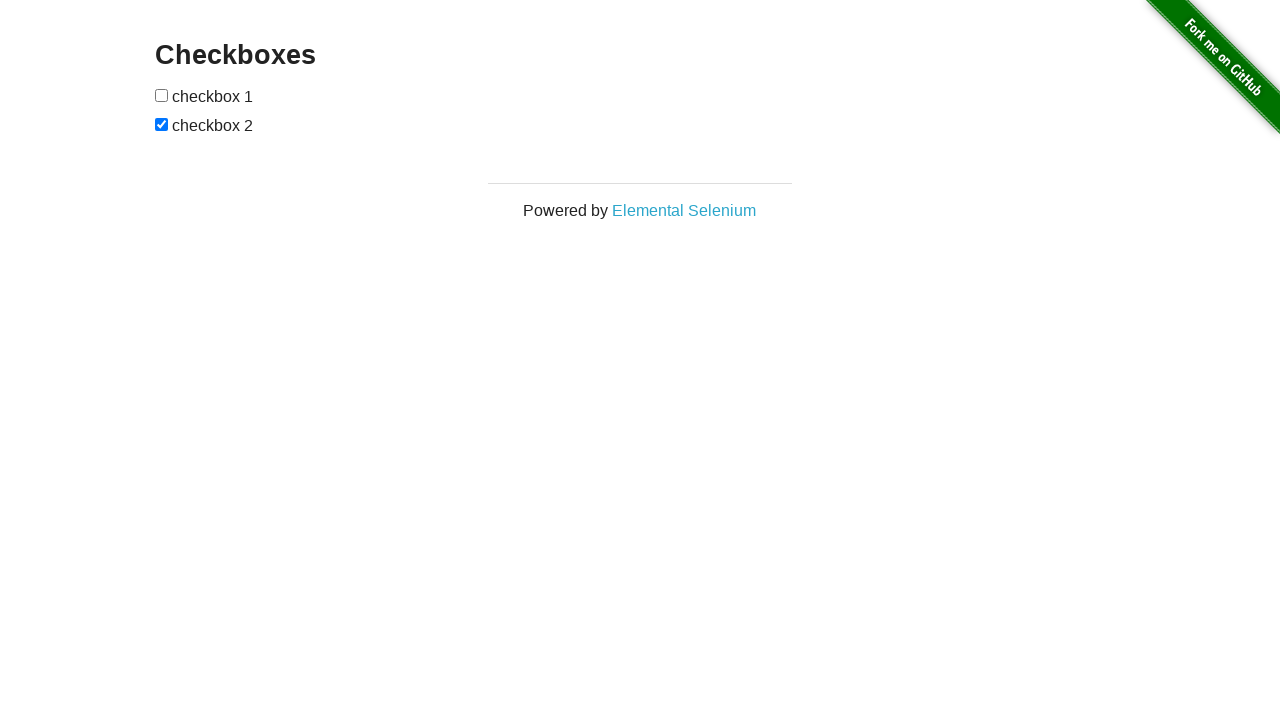

Checked the first checkbox at (162, 95) on input[type='checkbox'] >> nth=0
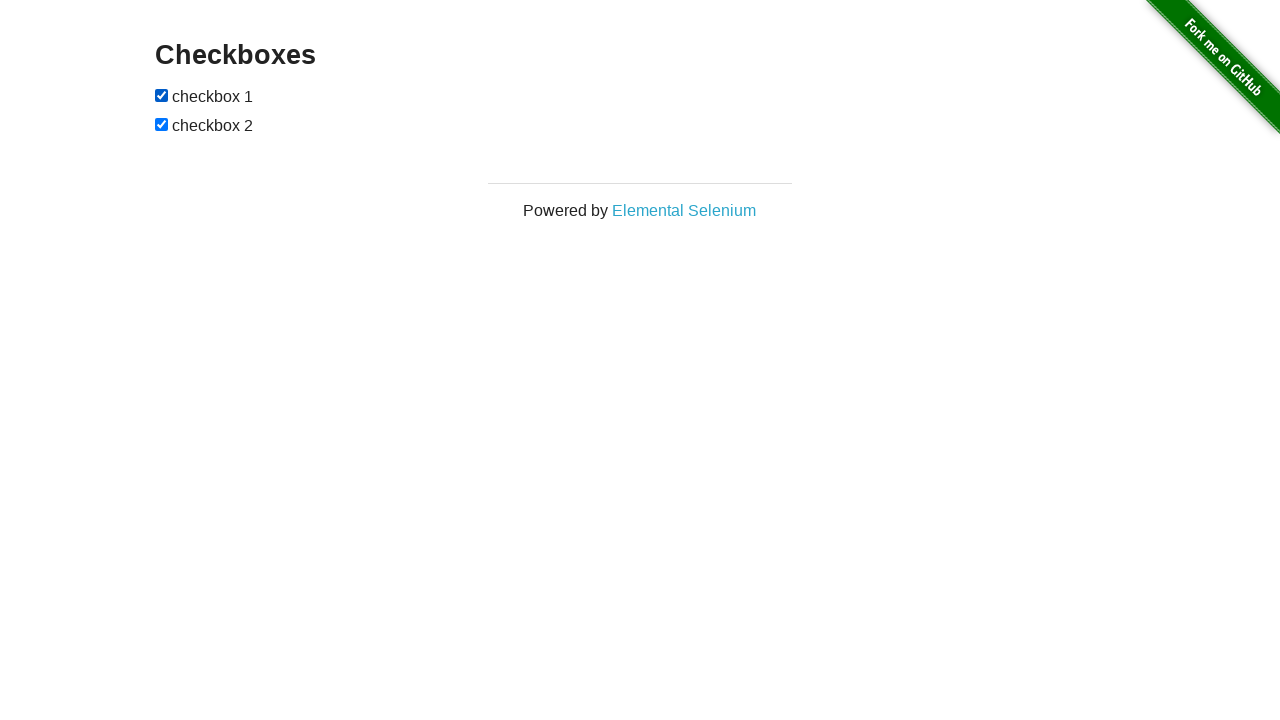

Verified that first checkbox is now selected
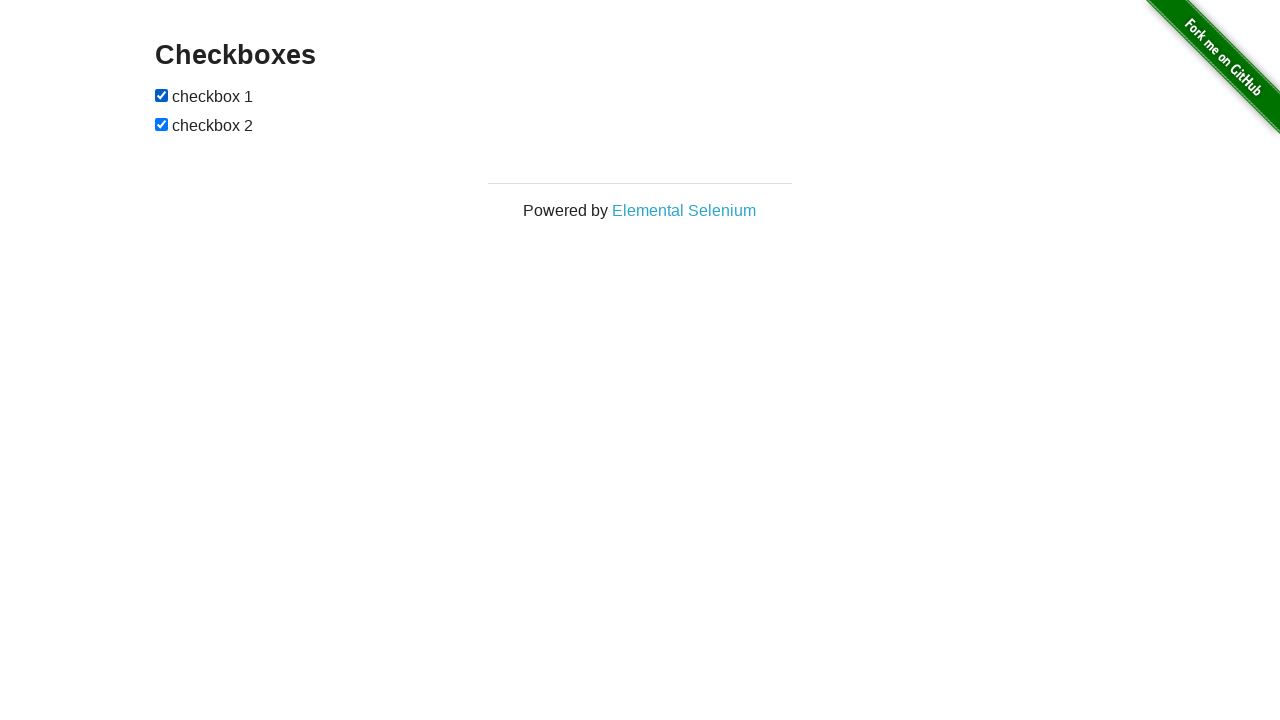

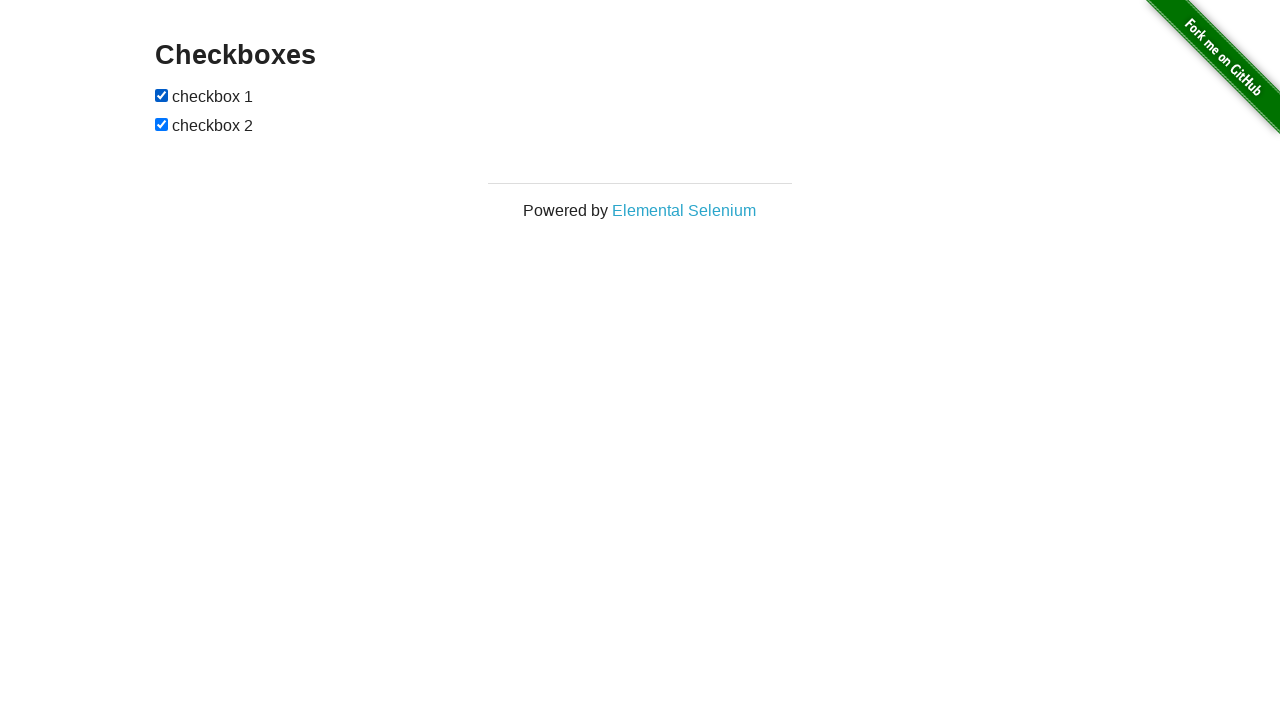